Tests window resizing functionality by navigating to the Mercedes-Benz website and setting the browser window to a specific dimension (100x50 pixels).

Starting URL: https://www.mercedes-benz.com/en/

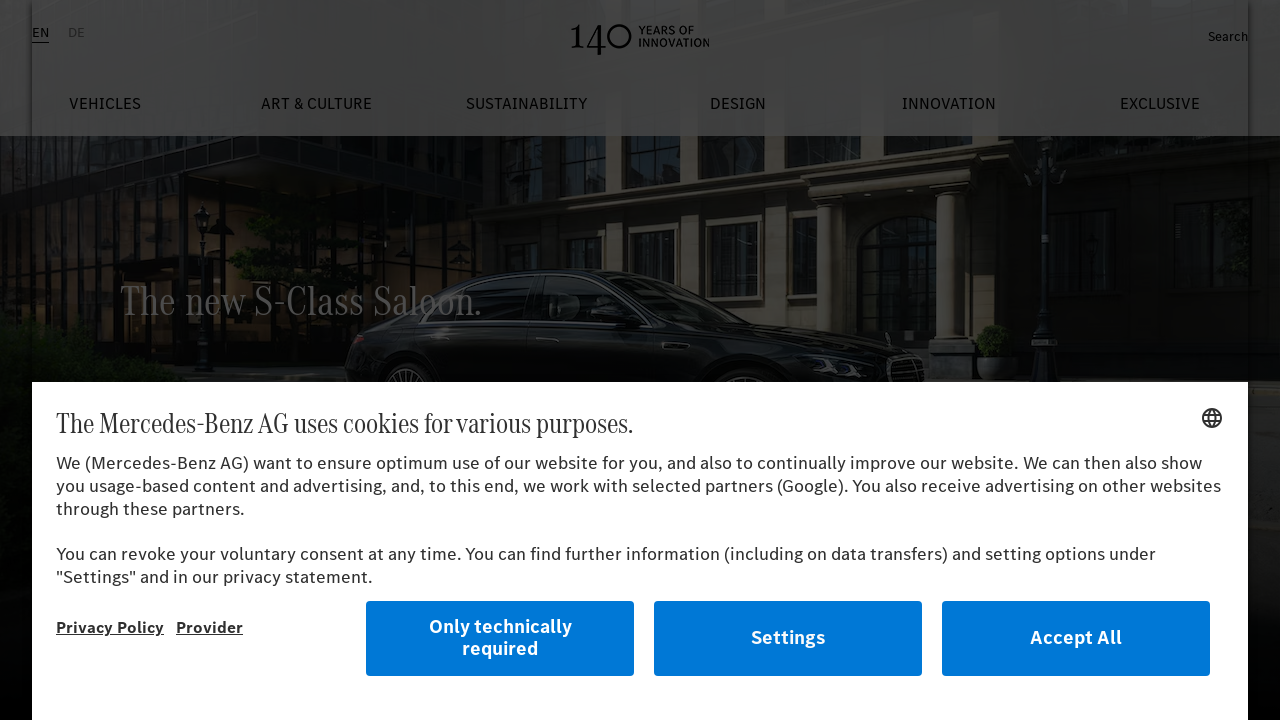

Navigated to Mercedes-Benz website
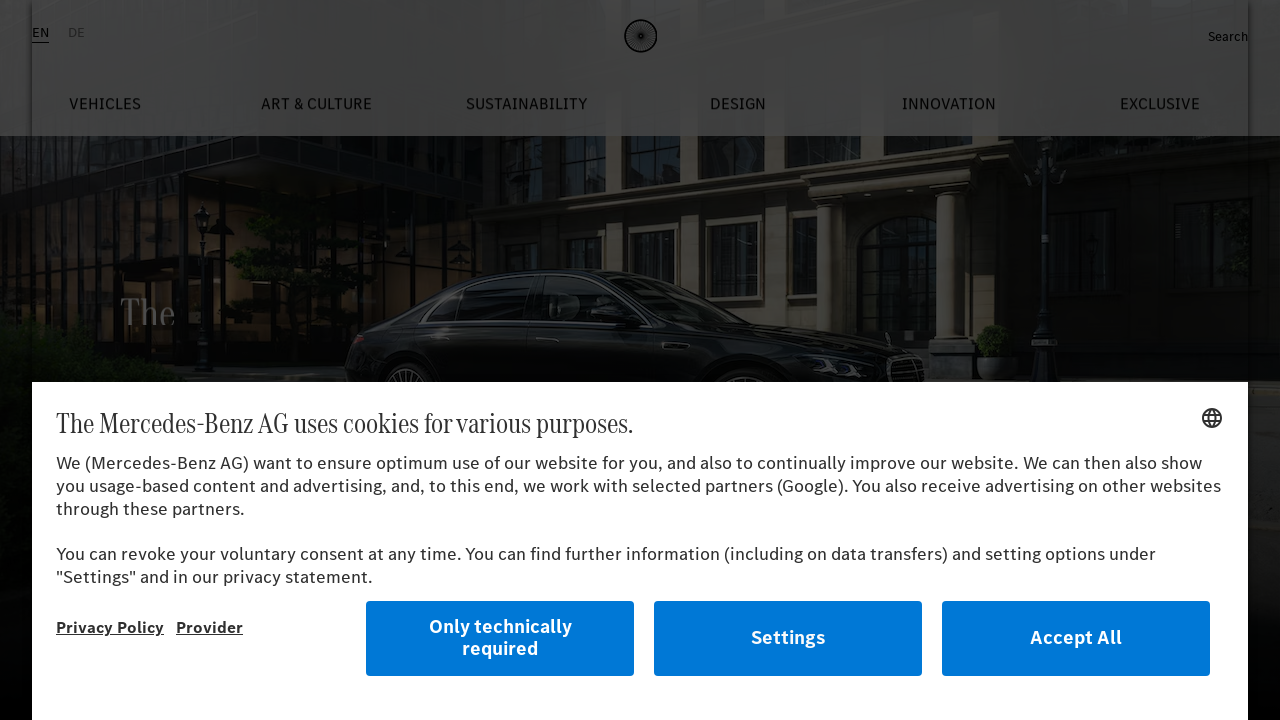

Set browser window size to 100x50 pixels
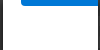

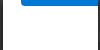